Tests mouse drag and drop functionality by dragging Angular and MongoDB images into a drop area

Starting URL: https://demo.automationtesting.in/Static.html

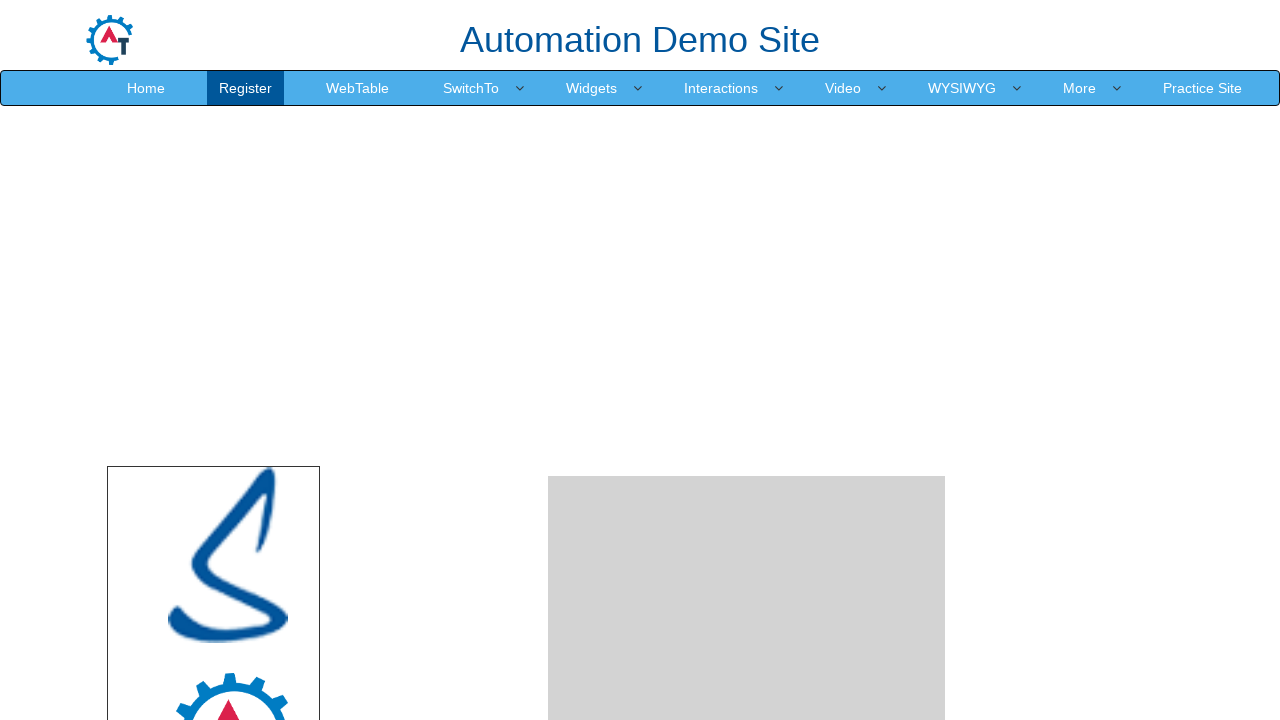

Dragged Angular image to drop area at (747, 481)
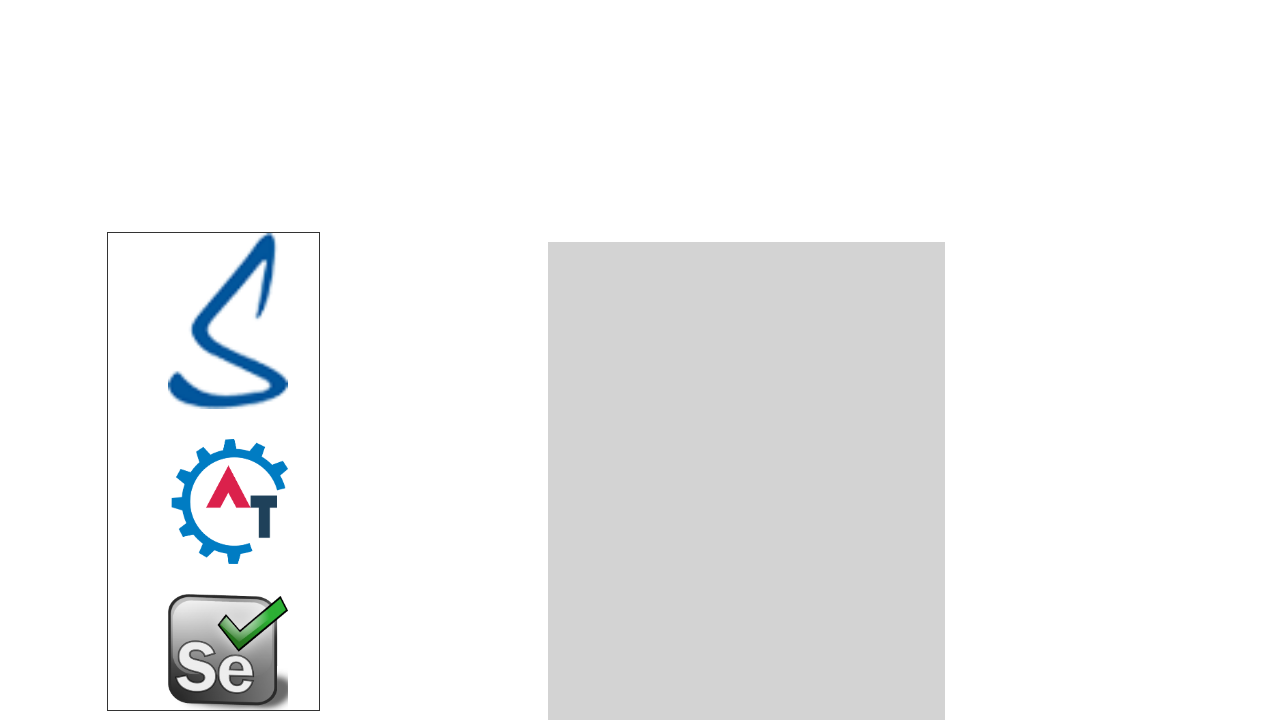

Dragged MongoDB image to drop area at (747, 481)
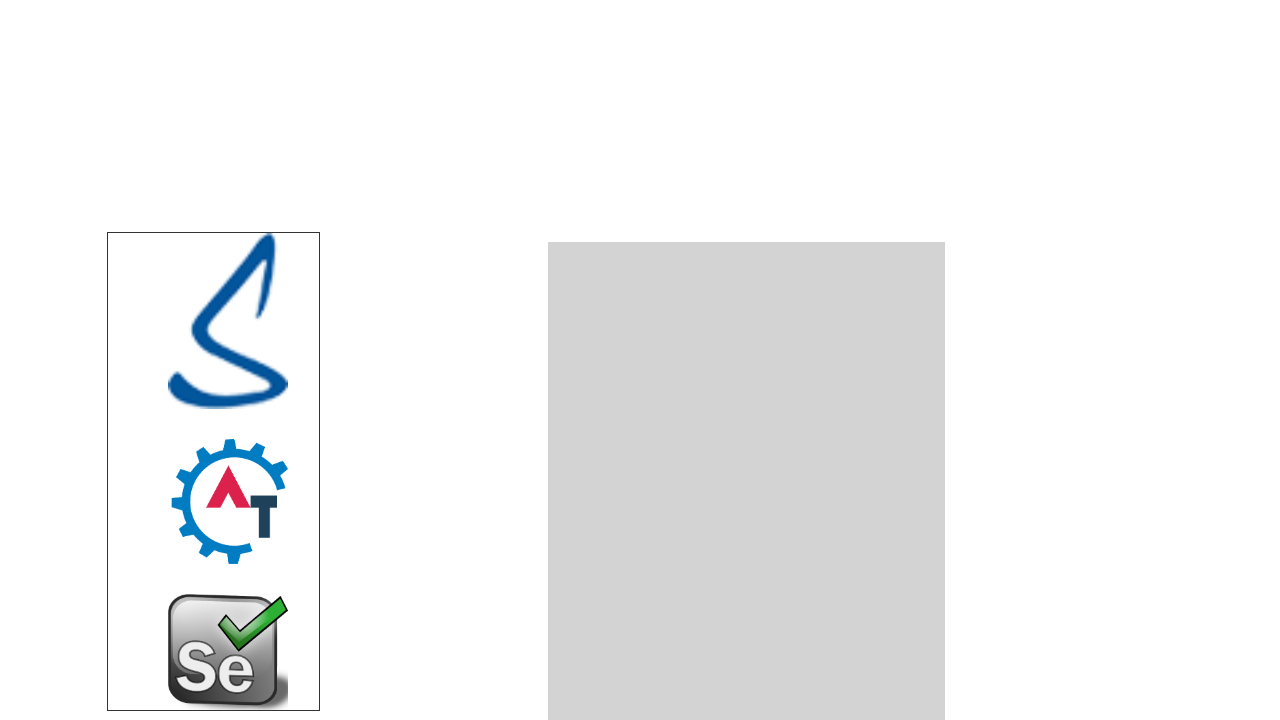

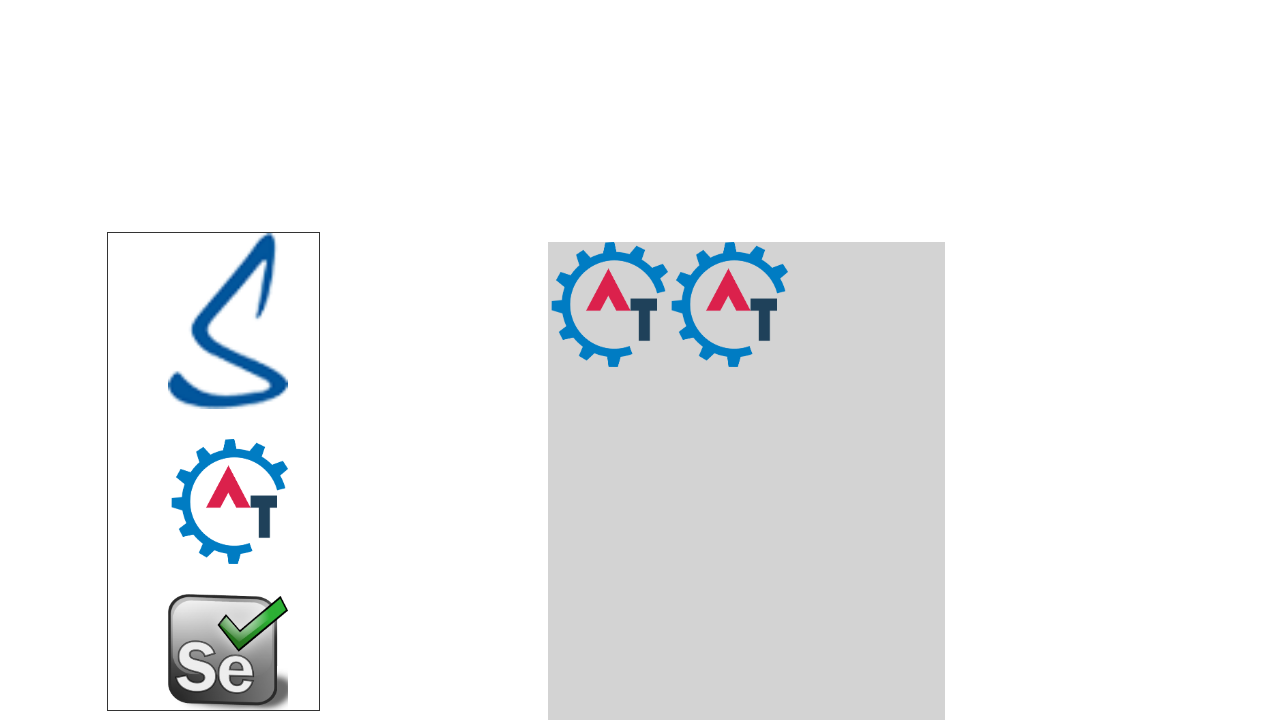